Navigates to Geolocation page, clicks the Where Am I button, and verifies longitude information appears

Starting URL: https://the-internet.herokuapp.com/

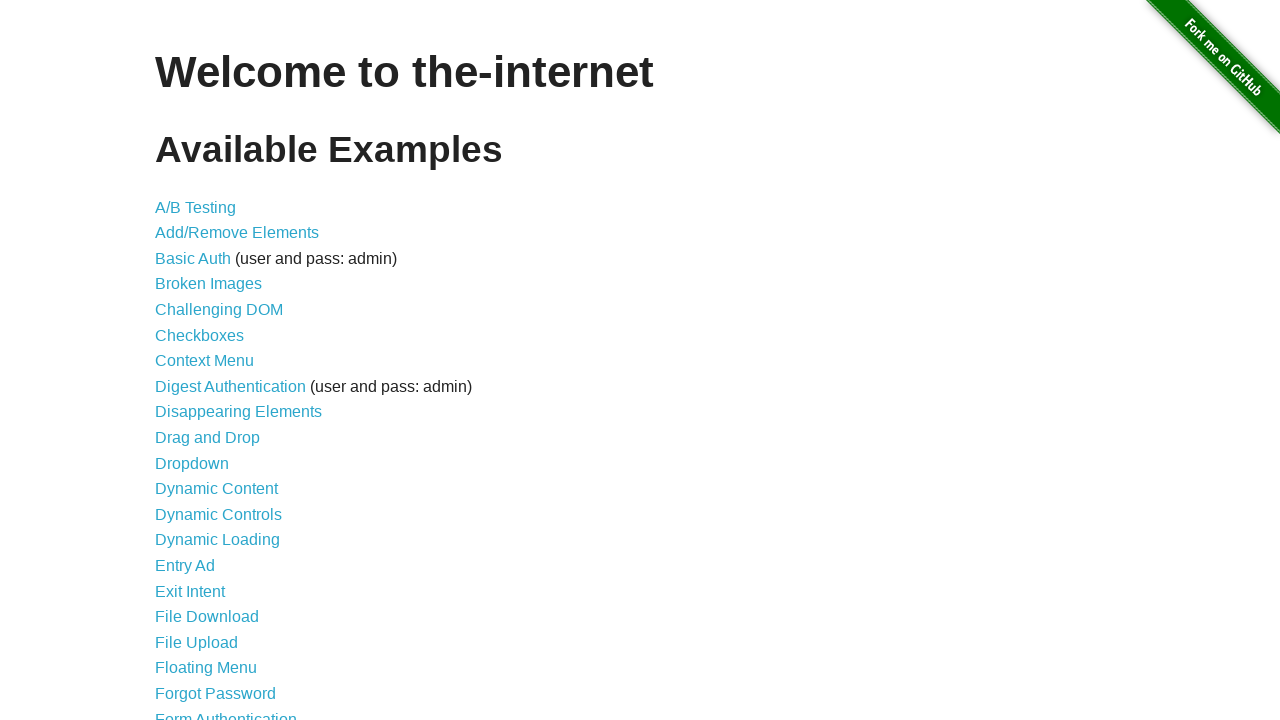

Clicked on Geolocation link at (198, 360) on a:text('Geolocation')
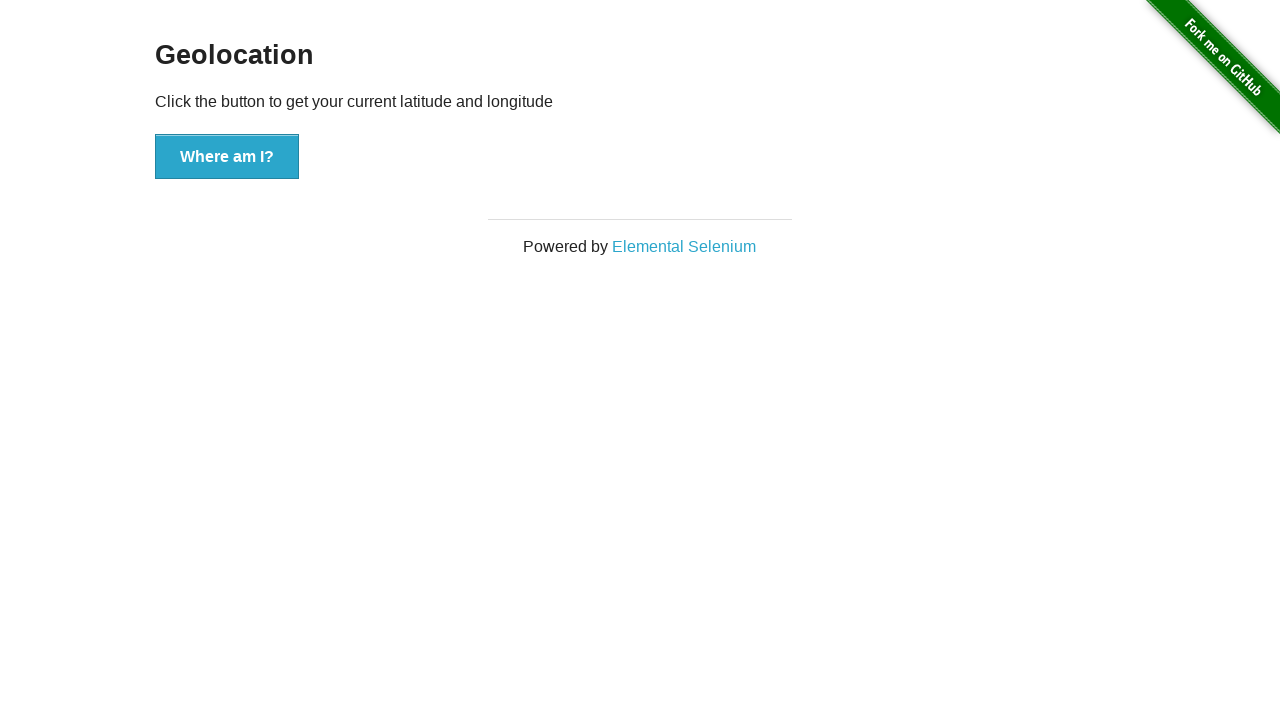

Clicked the Where Am I button at (227, 157) on xpath=//button
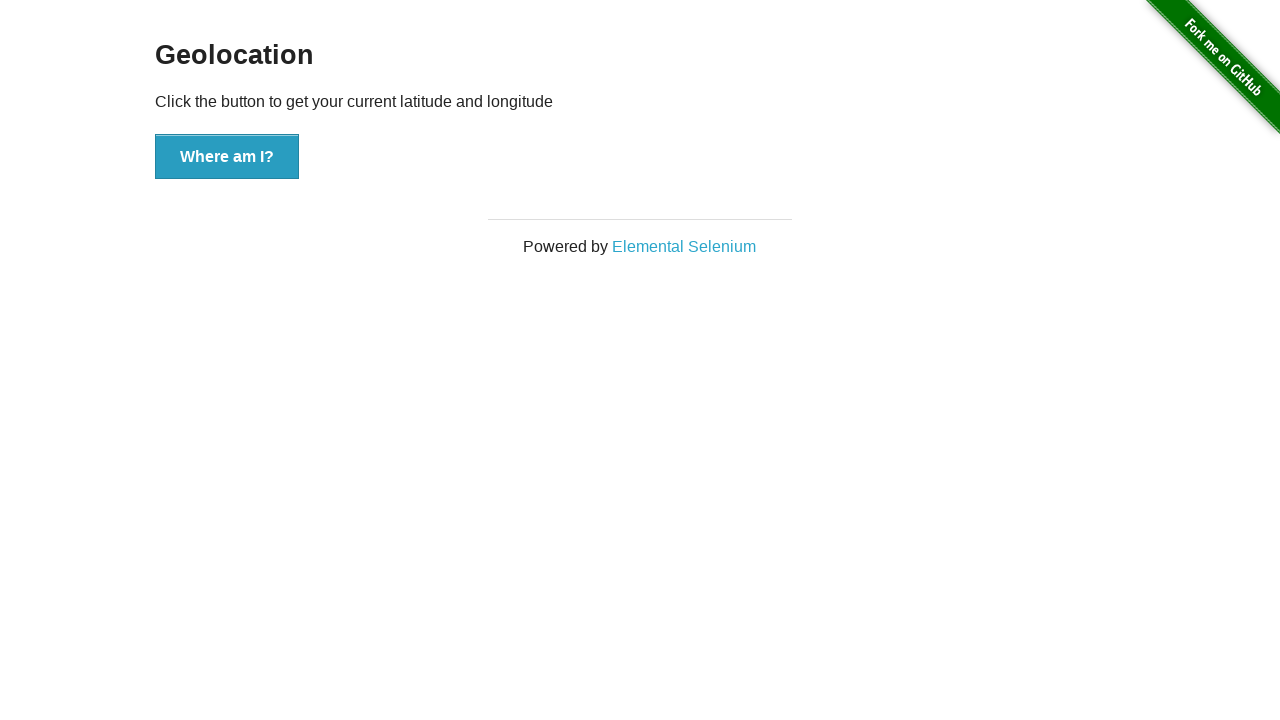

Waited for geolocation result containing longitude information
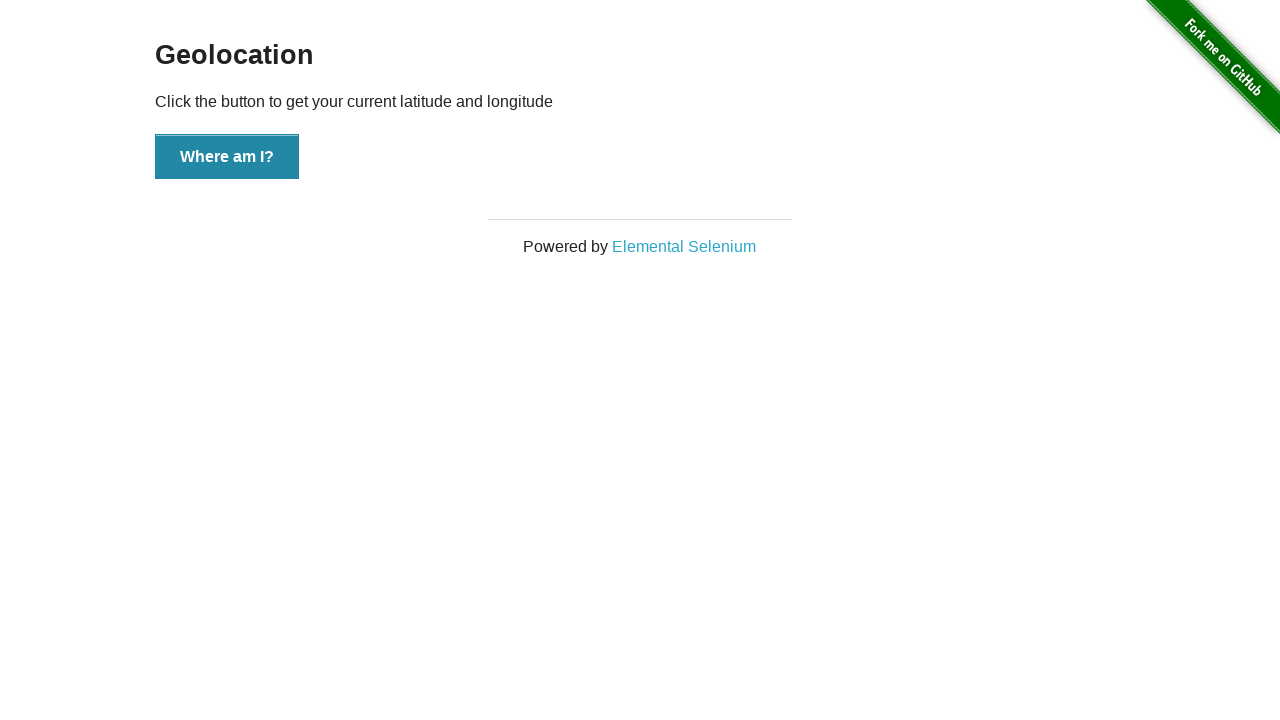

Retrieved geolocation demo text content
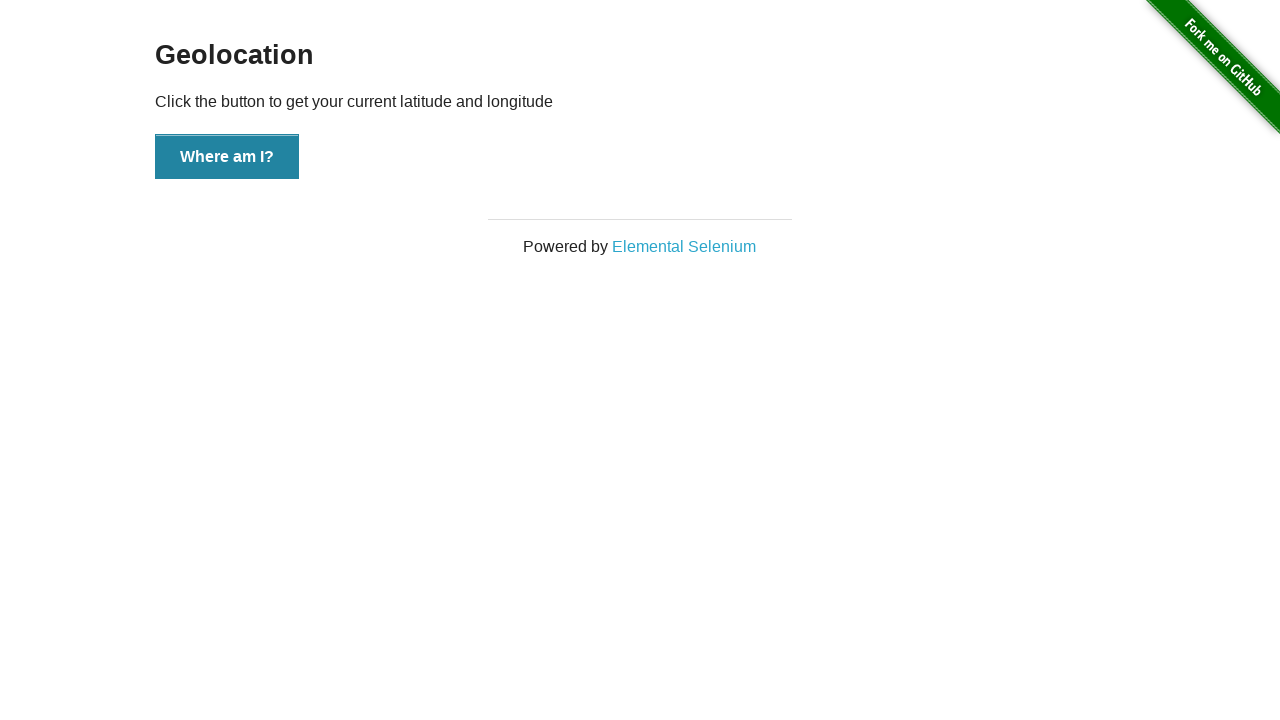

Verified longitude information is present in geolocation result
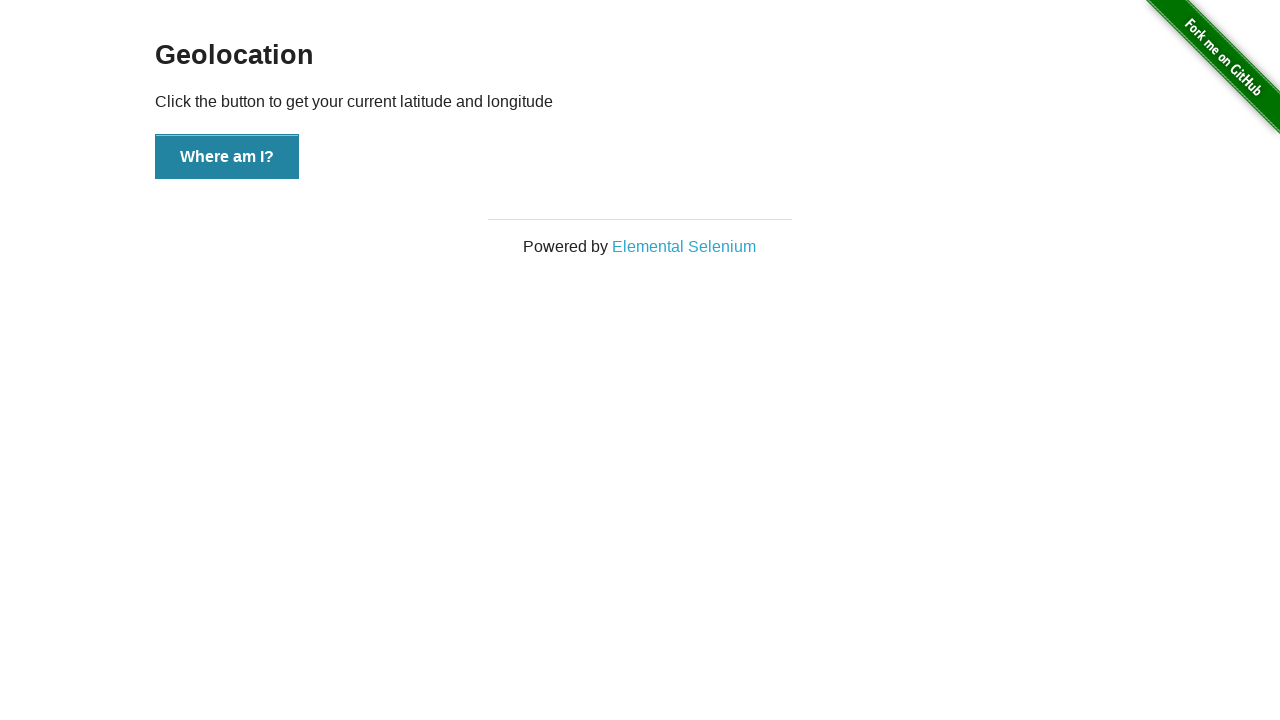

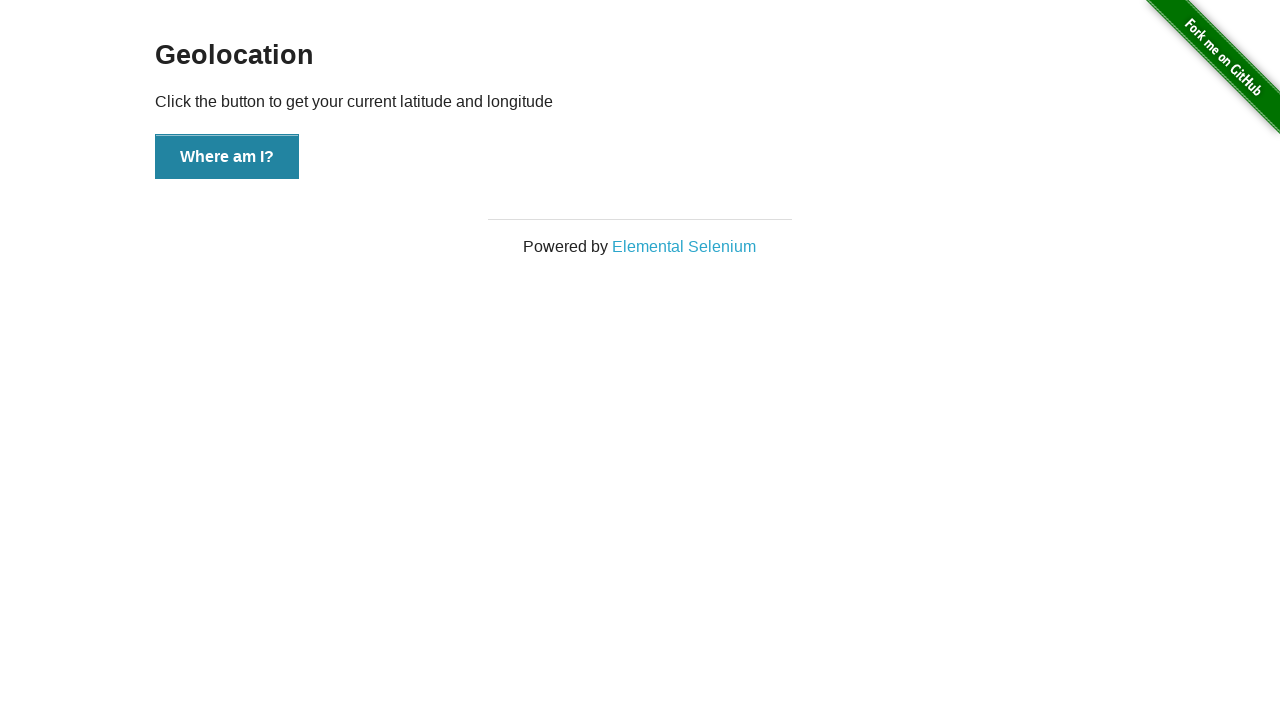